Navigates to the FirstCry e-commerce website homepage and verifies the page loads

Starting URL: https://www.firstcry.com/

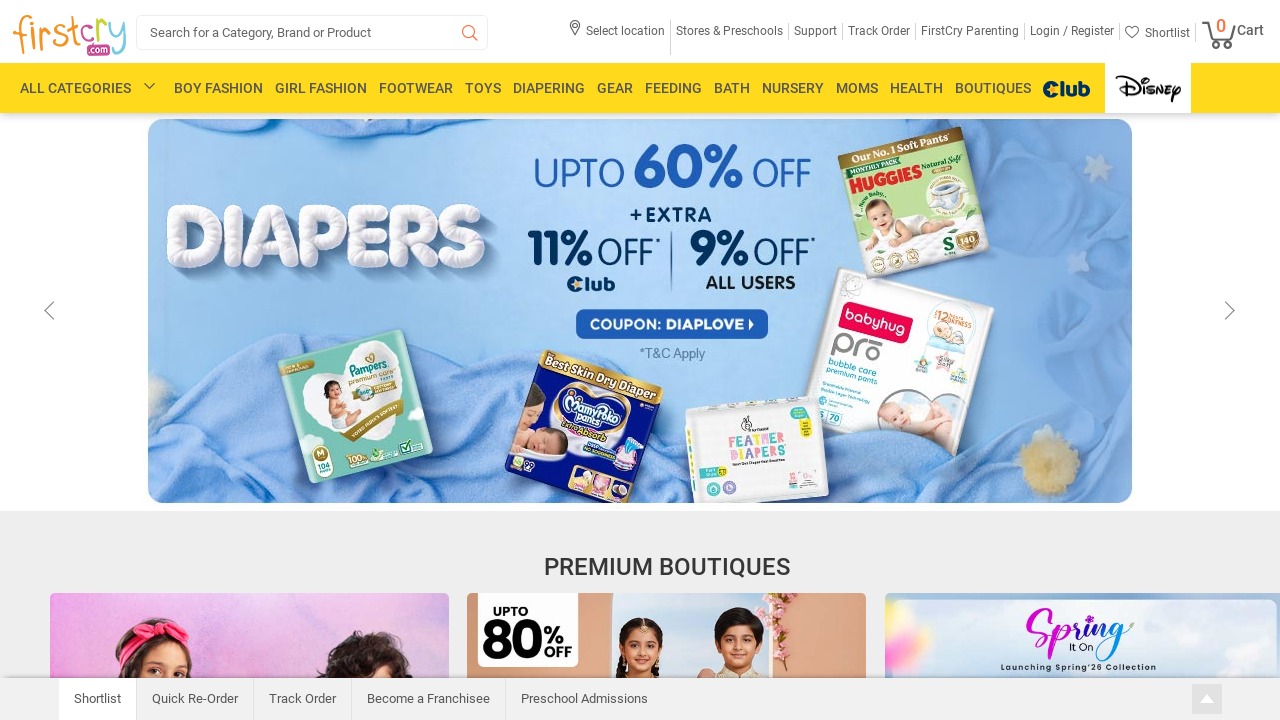

Waited for FirstCry homepage to load (domcontentloaded)
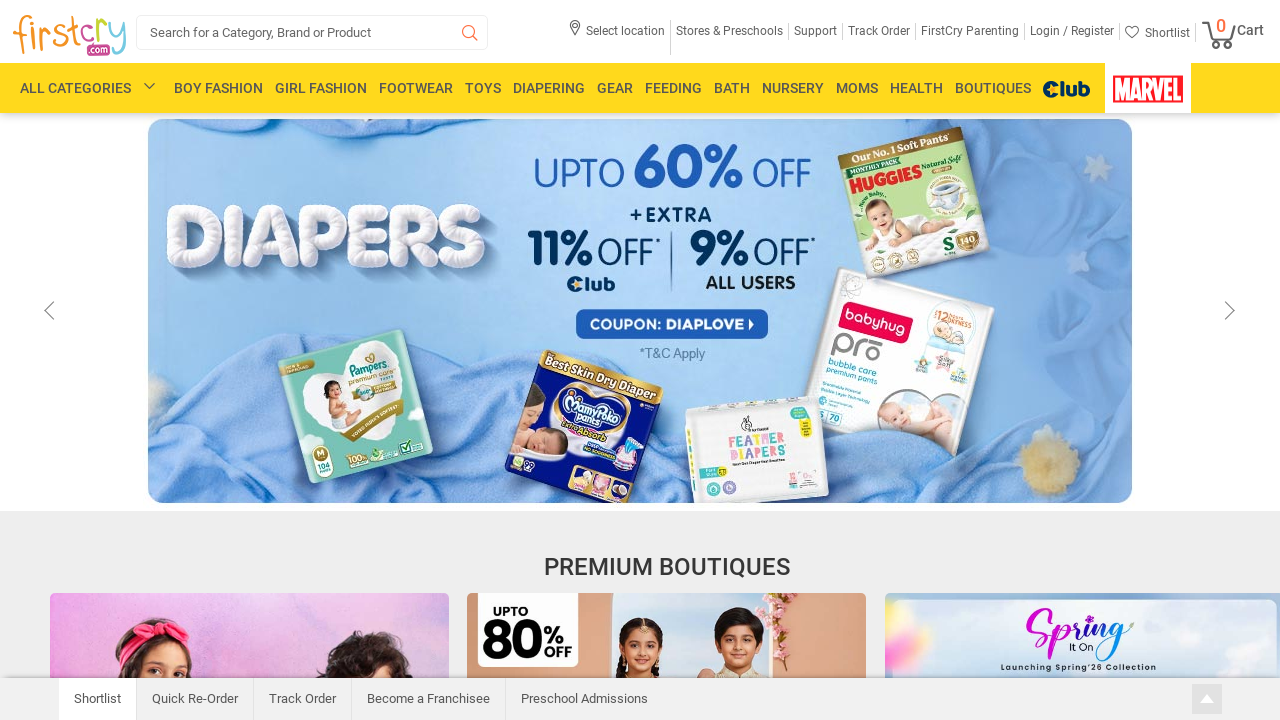

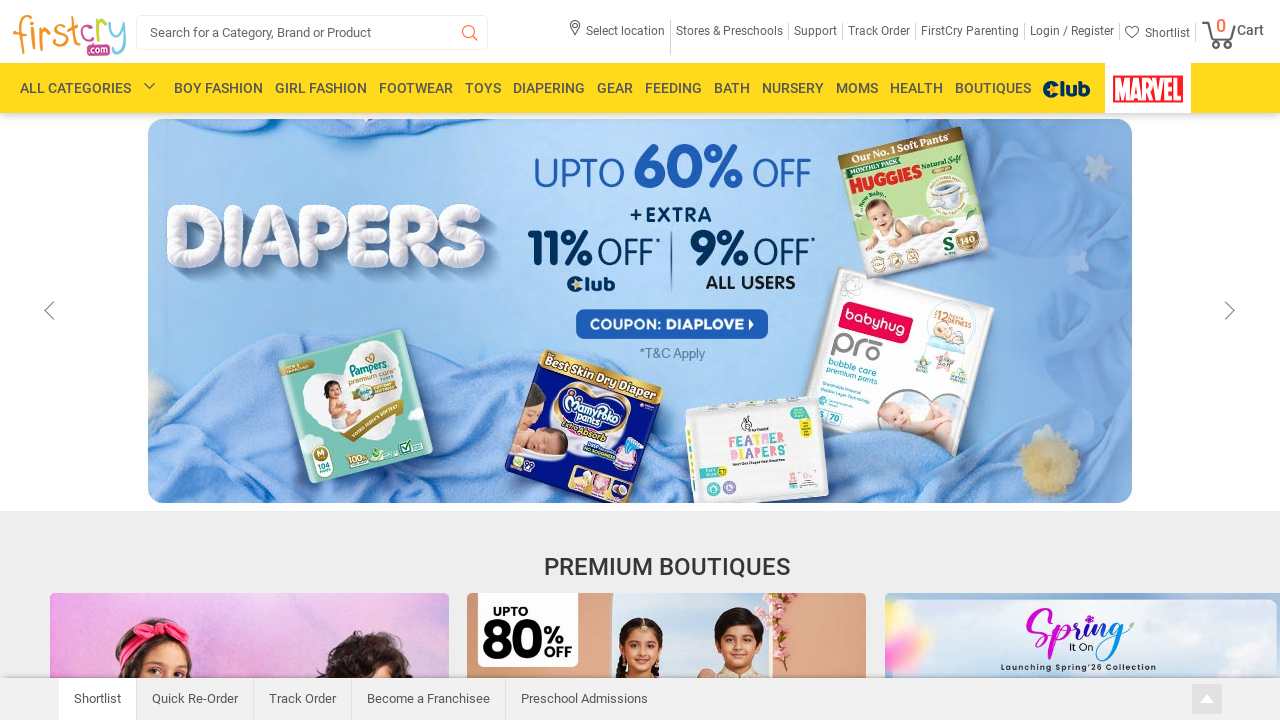